Tests a registration form by filling in personal information fields and submitting the form

Starting URL: http://suninjuly.github.io/registration1.html

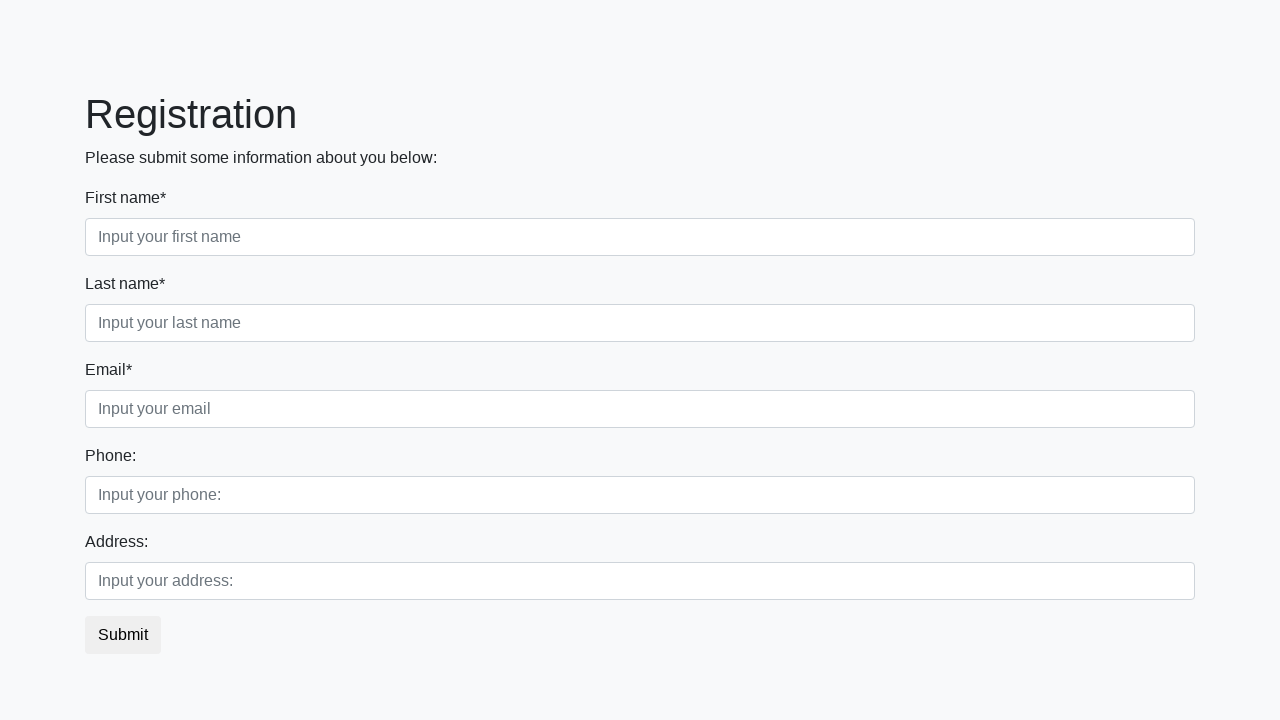

Filled first name field with 'Ivan' on .first_block .first
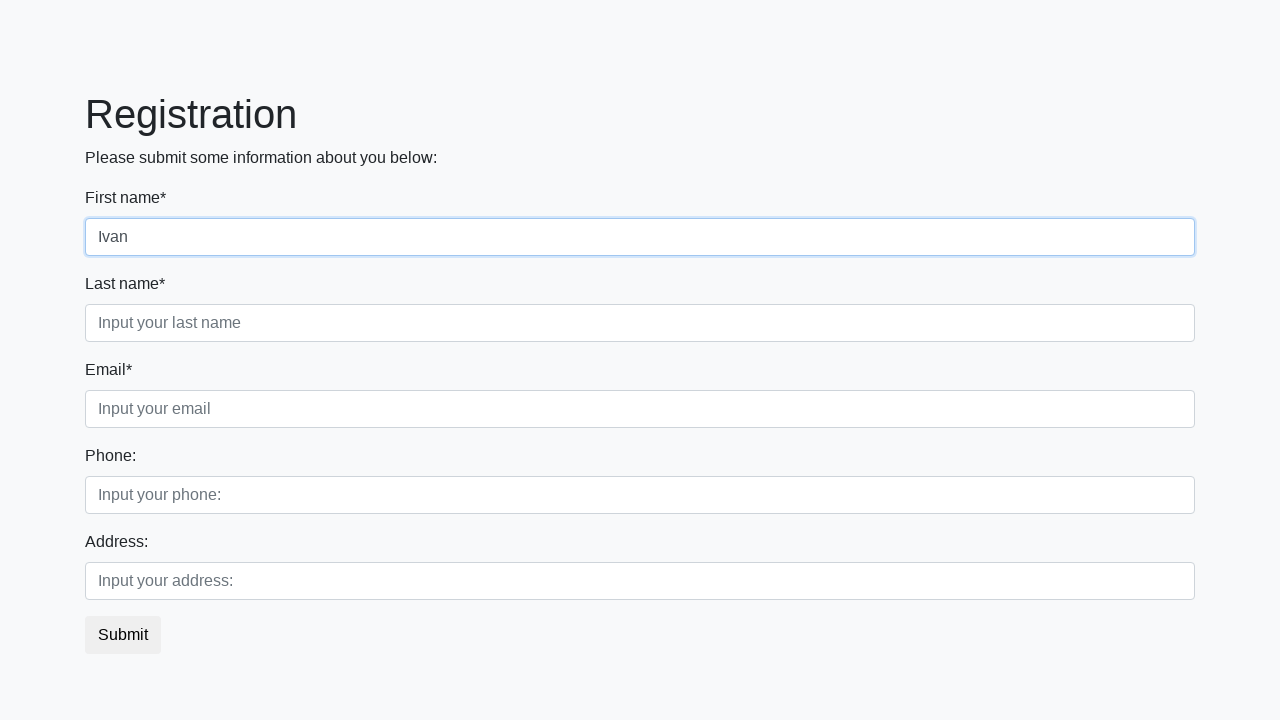

Filled last name field with 'Petrov' on .first_block .second
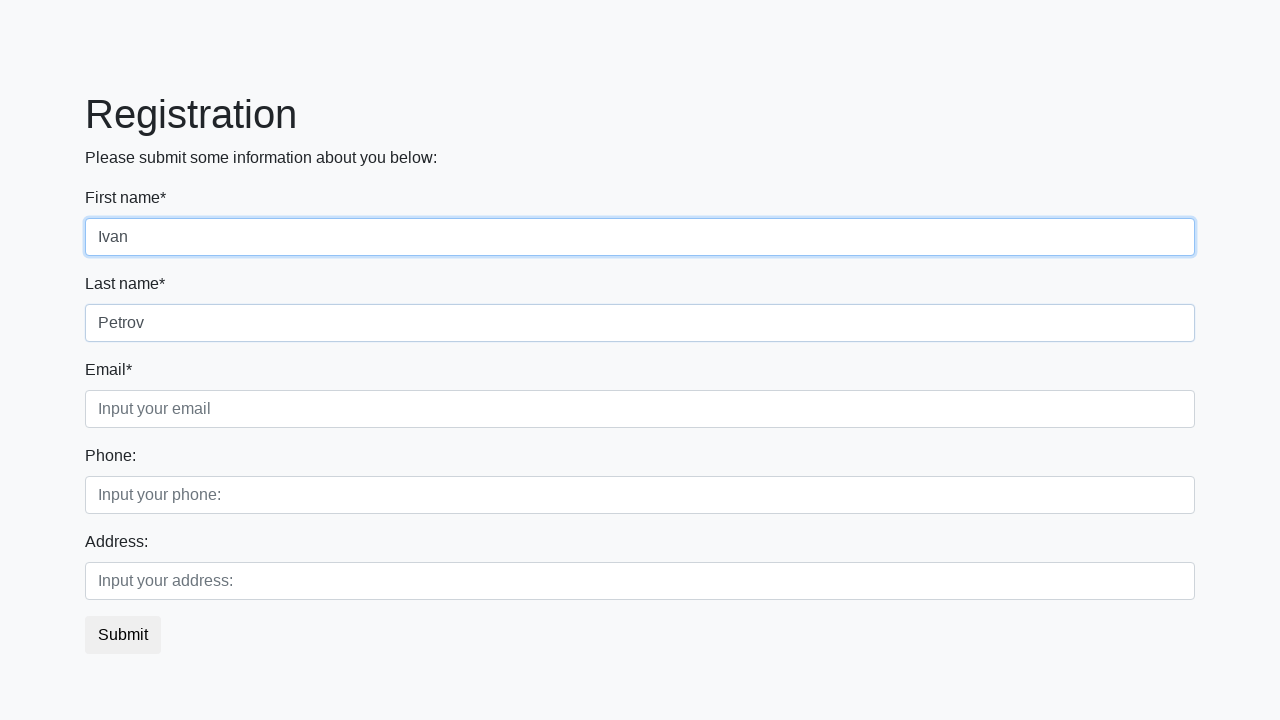

Filled email field with 'ivan.petrov@example.com' on .first_block .third
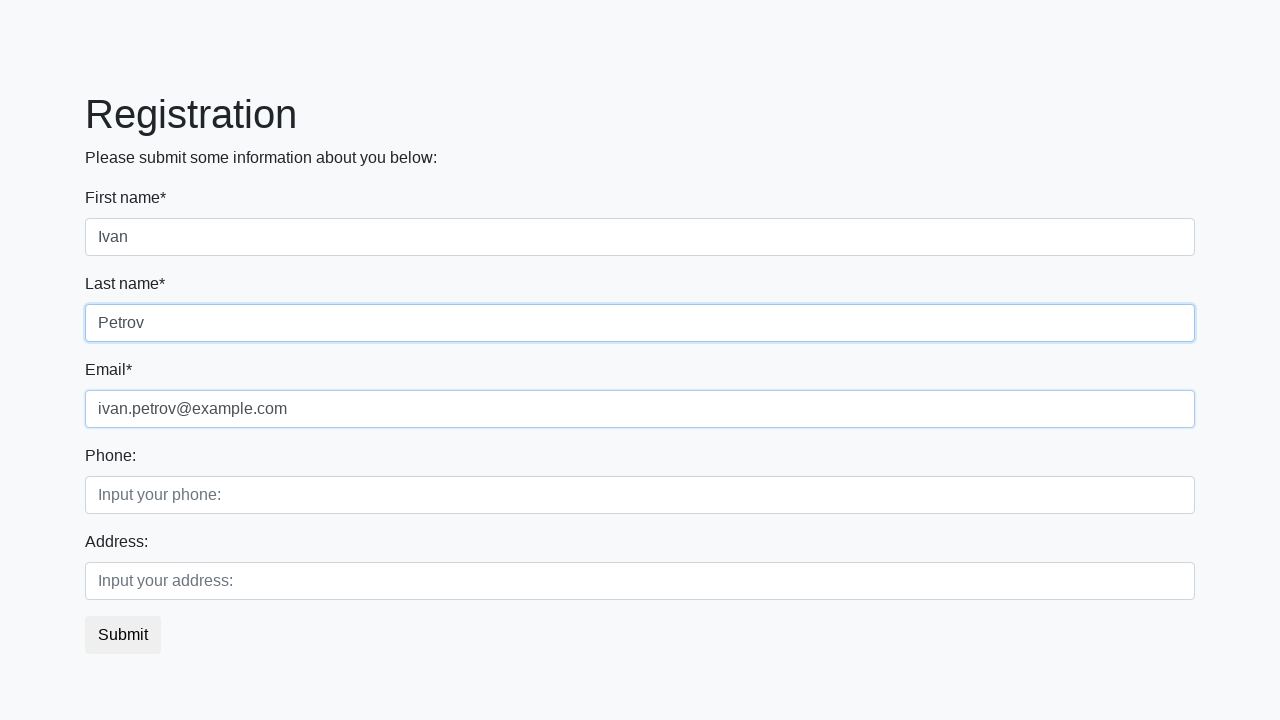

Filled phone field with '+7-999-123-4567' on .second_block .first
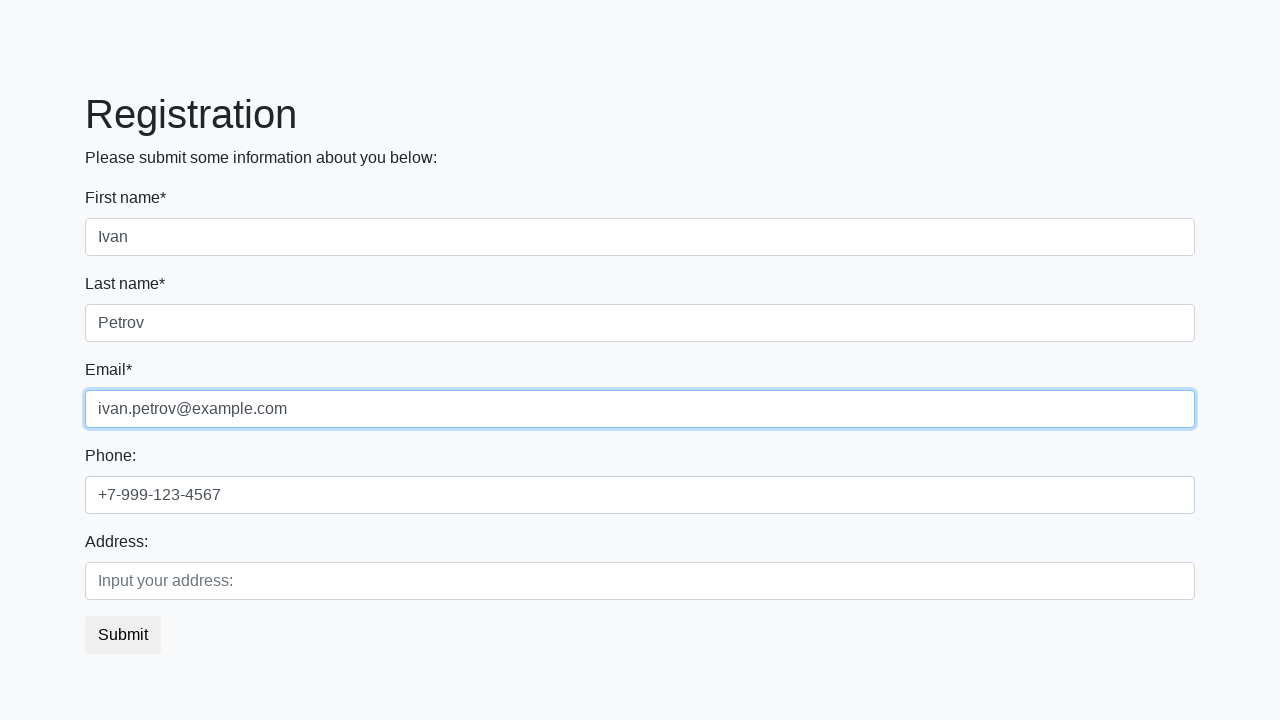

Filled address field with '123 Main Street, Moscow' on .second_block .second
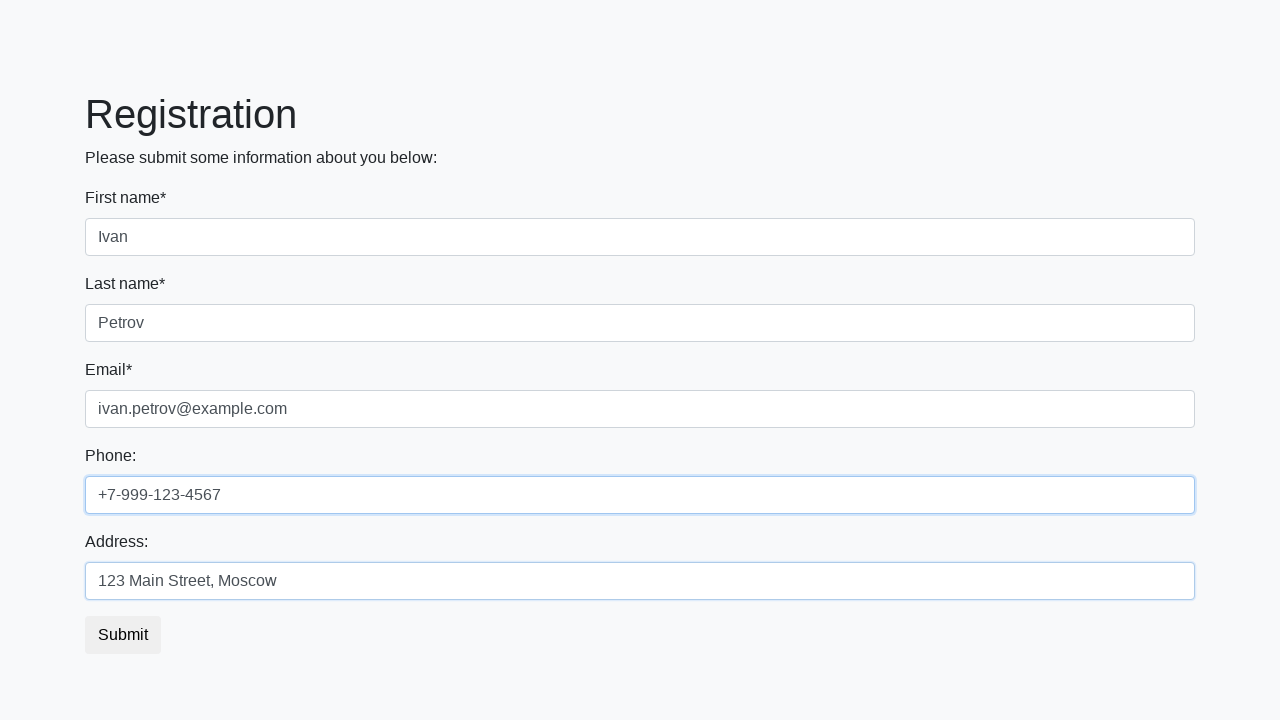

Clicked submit button to submit registration form at (123, 635) on .btn-default
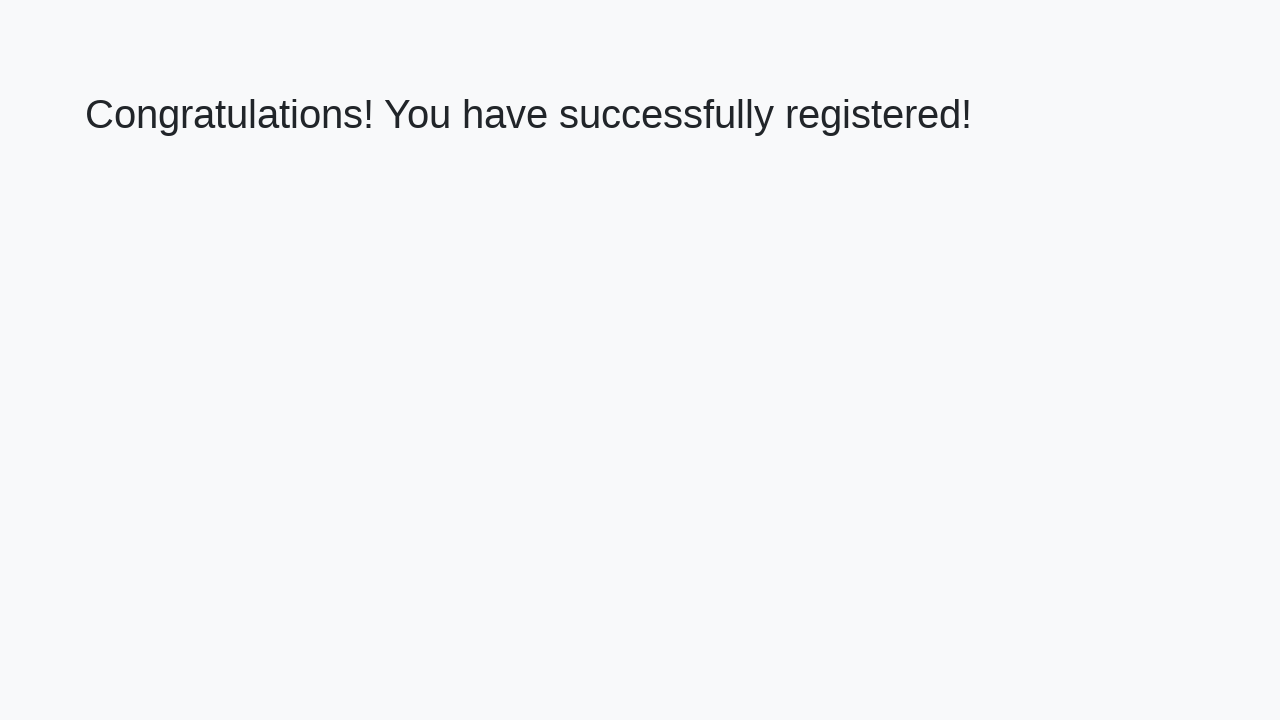

Success message displayed after form submission
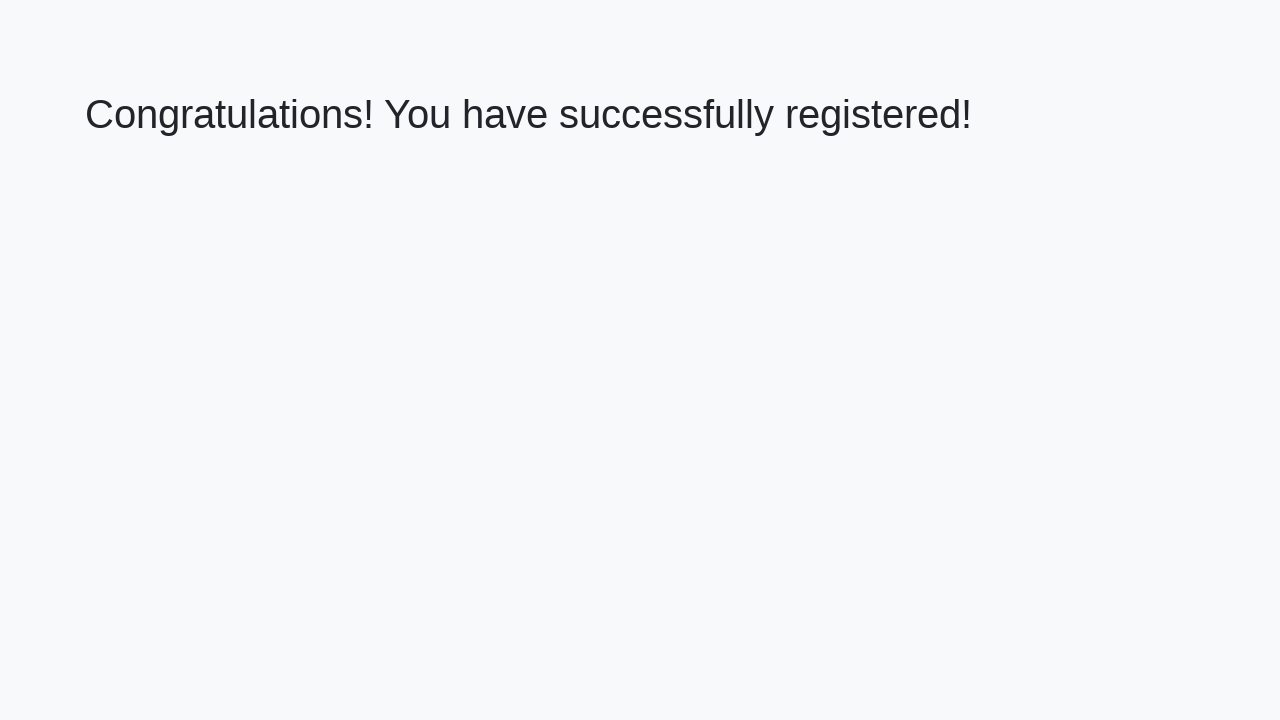

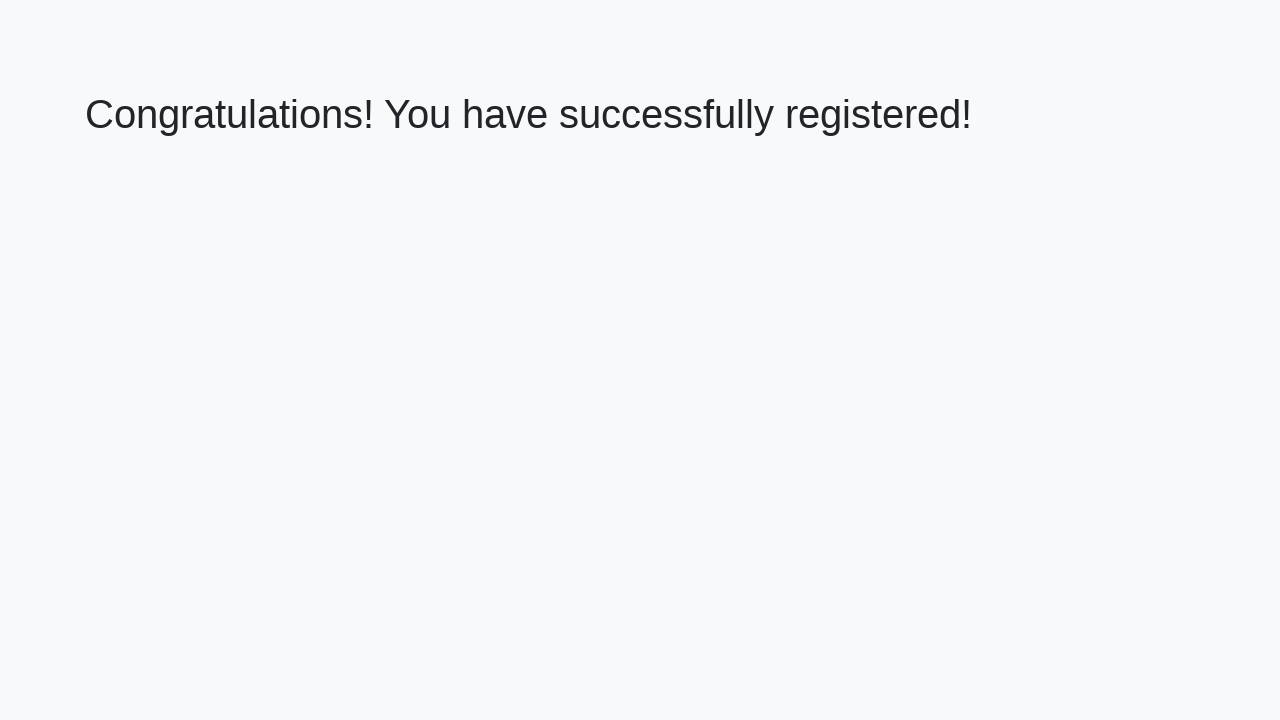